Tests that the Clear completed button is hidden when no items are completed

Starting URL: https://demo.playwright.dev/todomvc

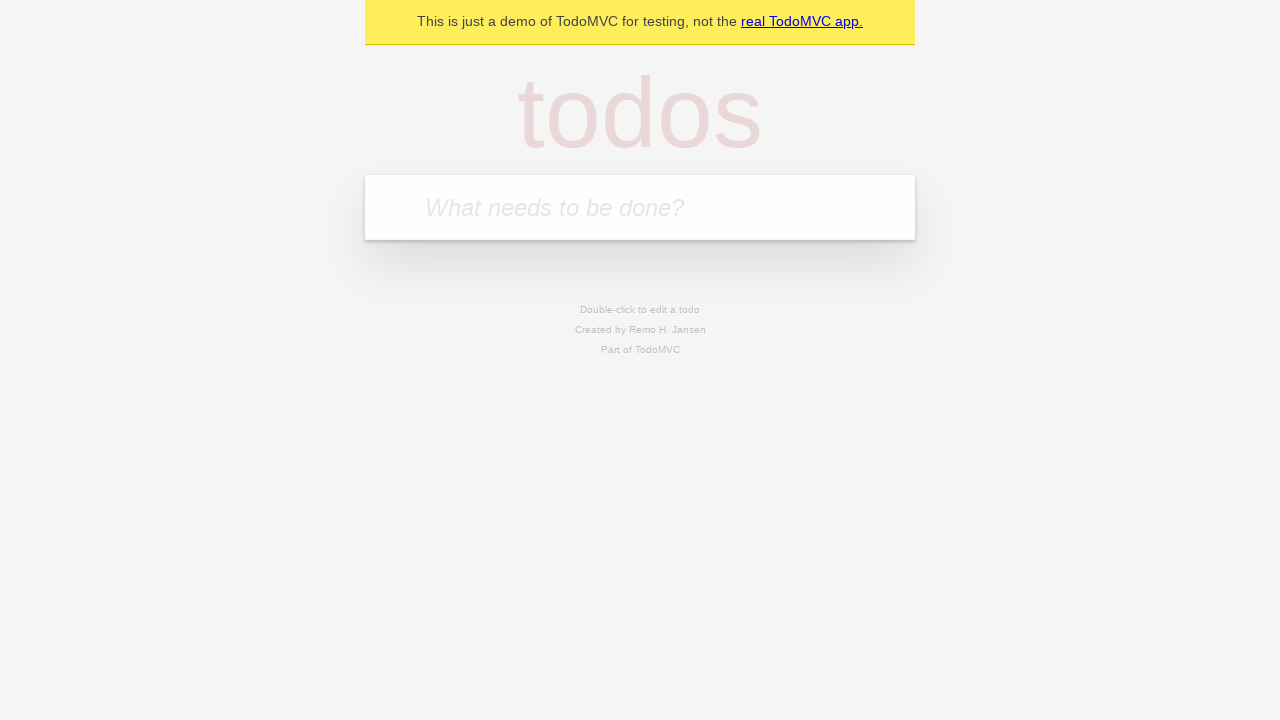

Filled todo input with 'buy some cheese' on internal:attr=[placeholder="What needs to be done?"i]
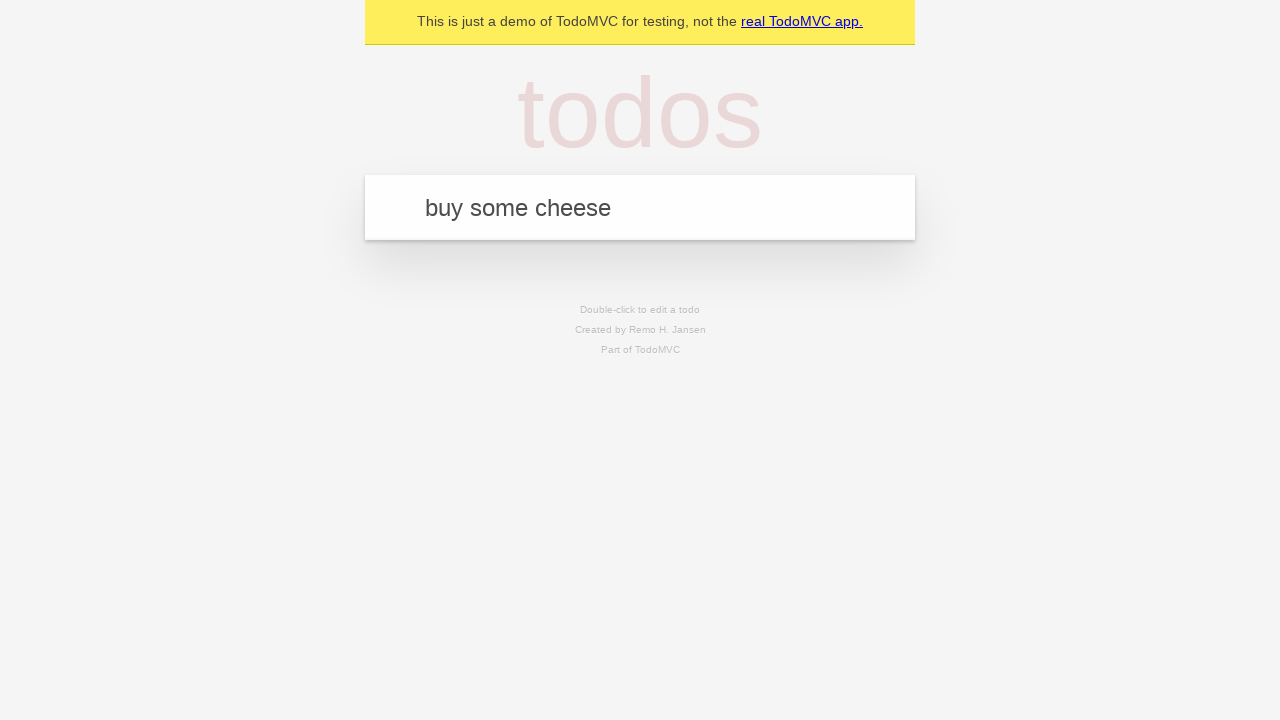

Pressed Enter to create todo item 'buy some cheese' on internal:attr=[placeholder="What needs to be done?"i]
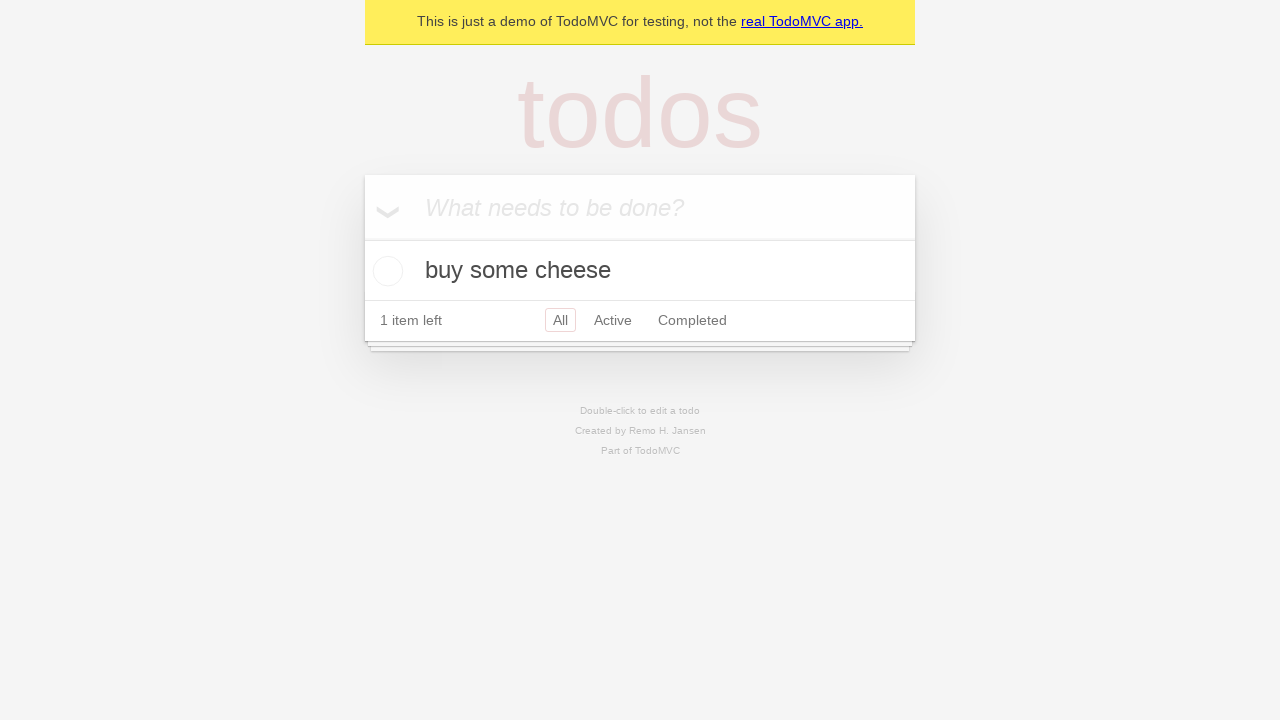

Filled todo input with 'feed the cat' on internal:attr=[placeholder="What needs to be done?"i]
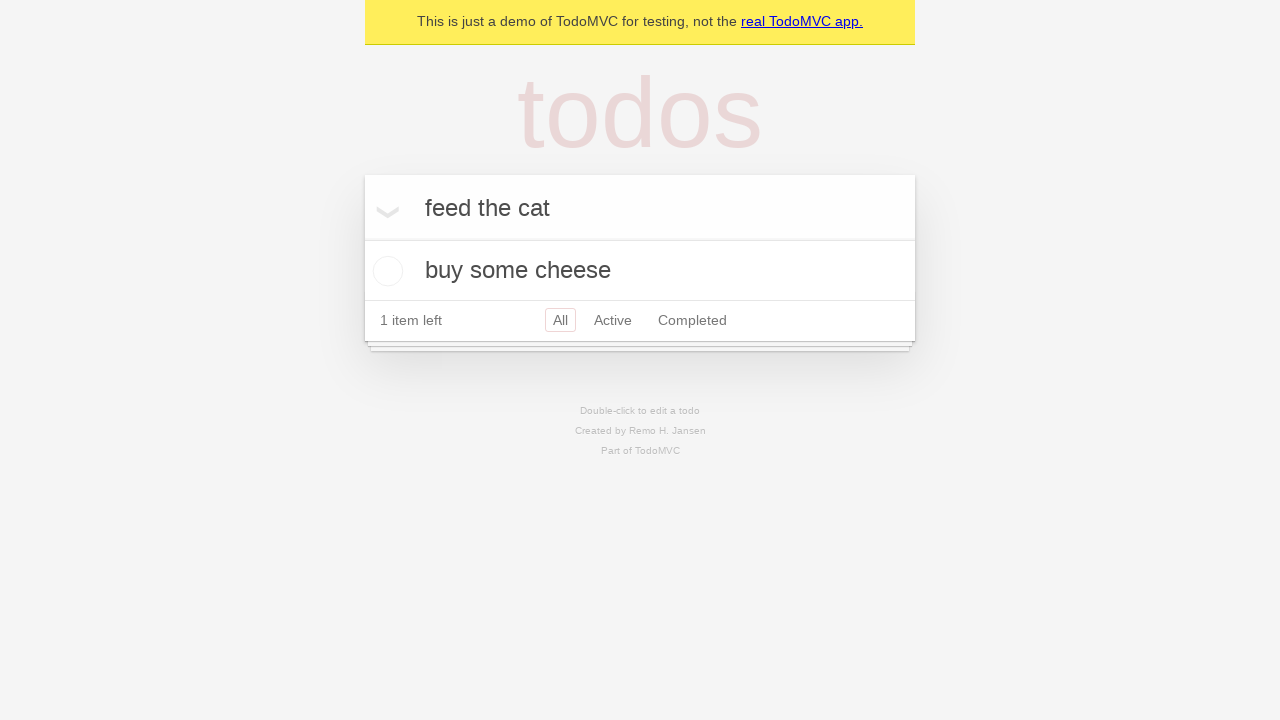

Pressed Enter to create todo item 'feed the cat' on internal:attr=[placeholder="What needs to be done?"i]
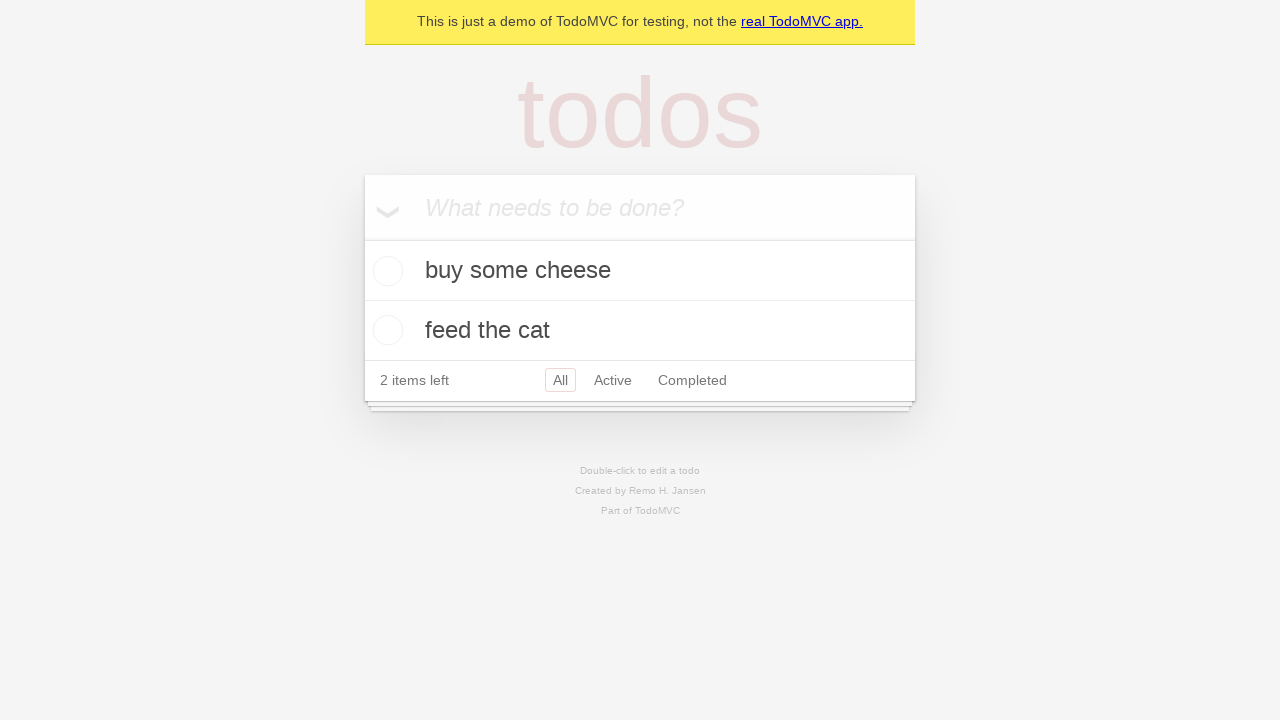

Filled todo input with 'book a doctors appointment' on internal:attr=[placeholder="What needs to be done?"i]
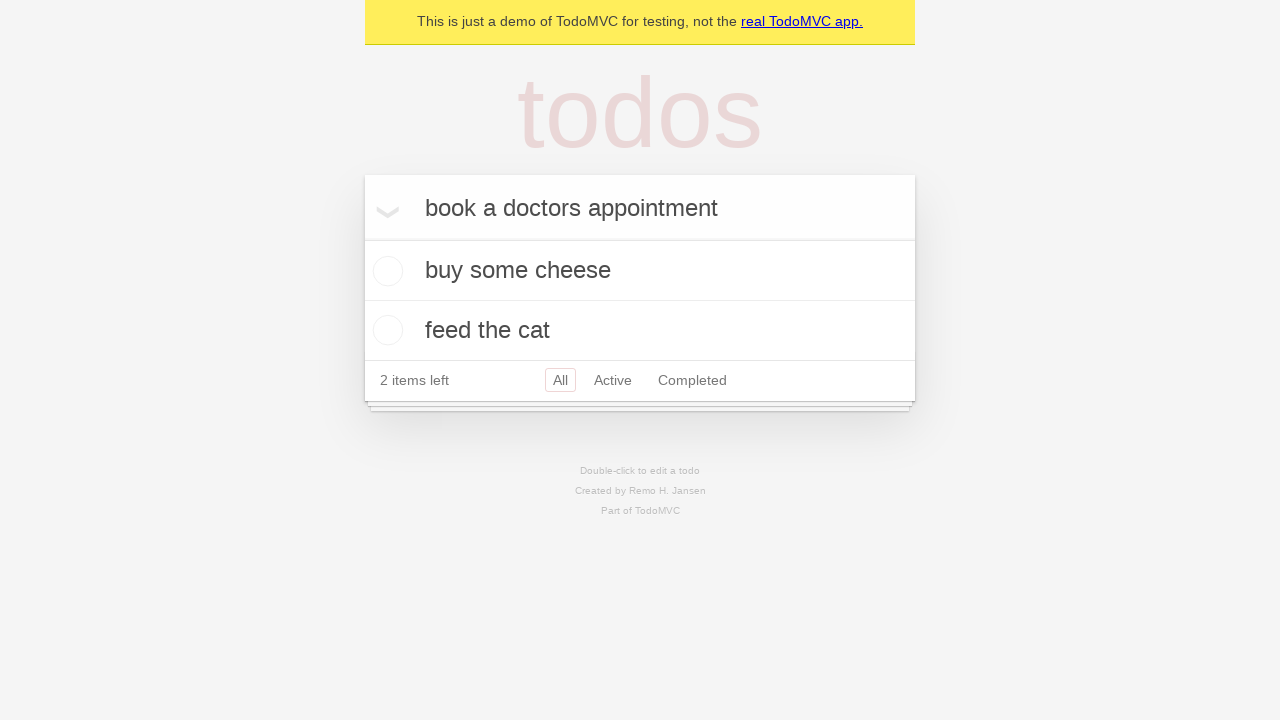

Pressed Enter to create todo item 'book a doctors appointment' on internal:attr=[placeholder="What needs to be done?"i]
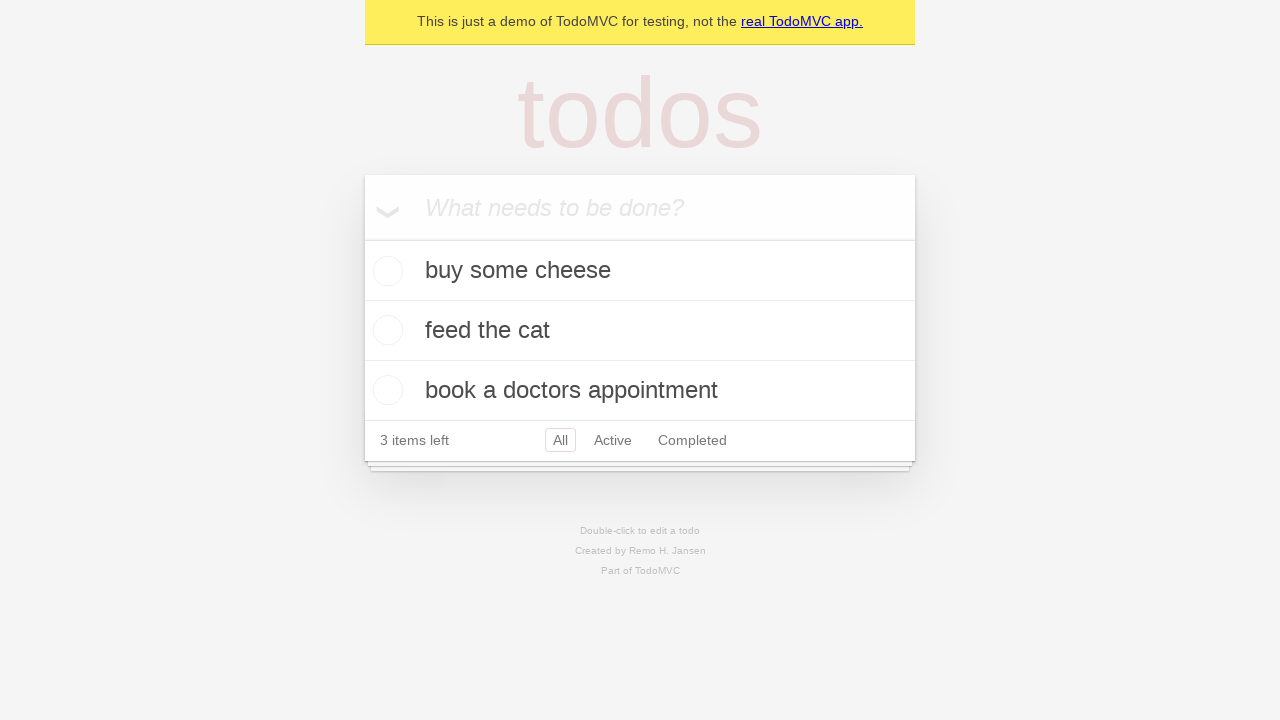

Checked the first todo item at (385, 271) on .todo-list li .toggle >> nth=0
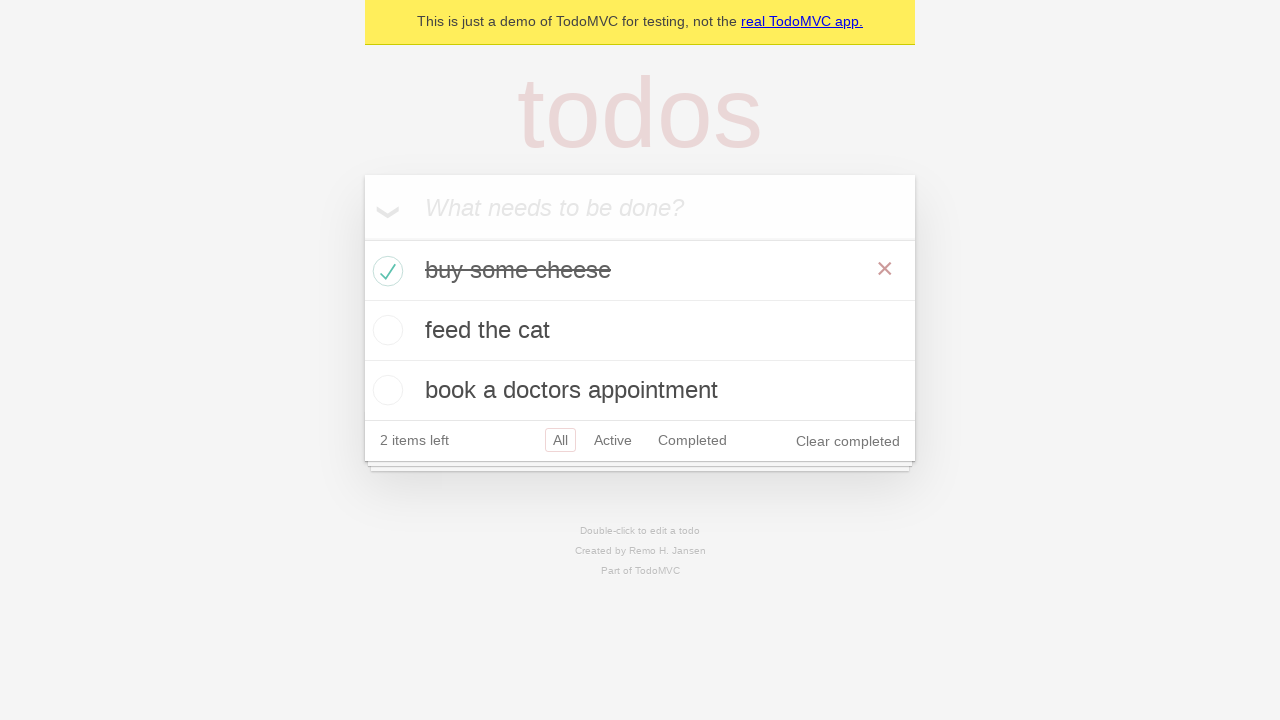

Clicked Clear completed button at (848, 441) on internal:role=button[name="Clear completed"i]
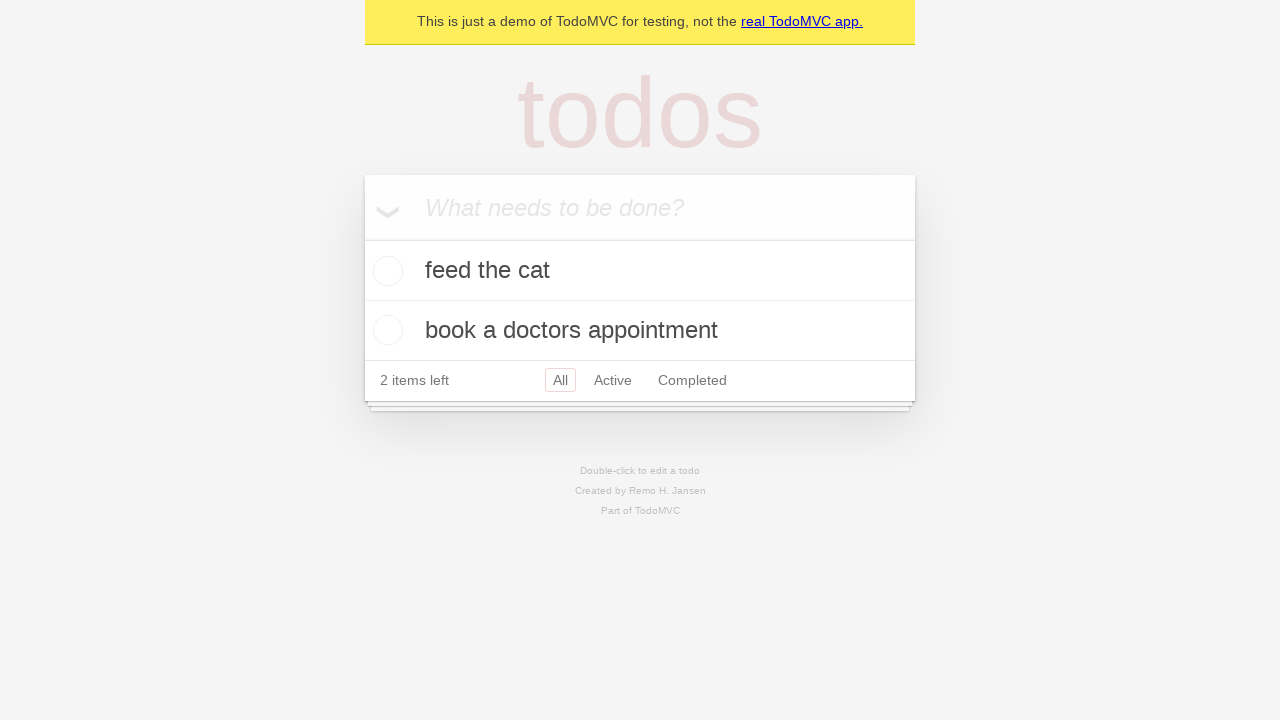

Waited 500ms for Clear completed button to be hidden
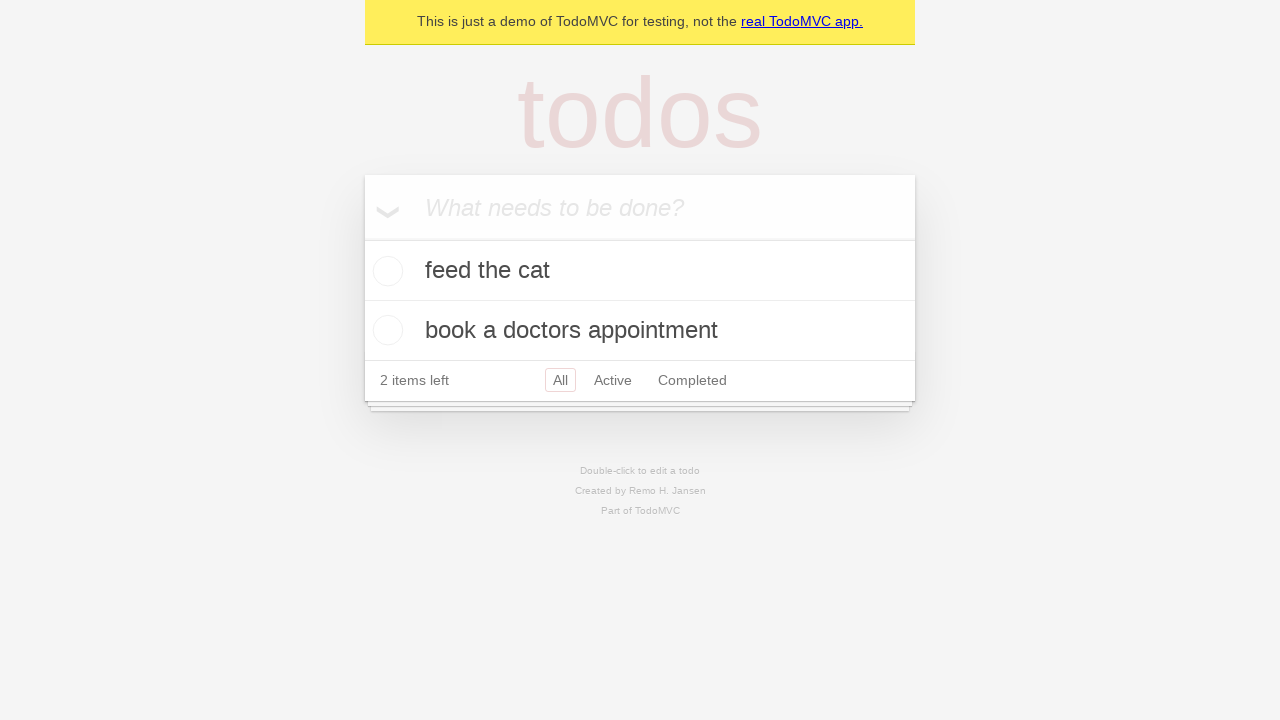

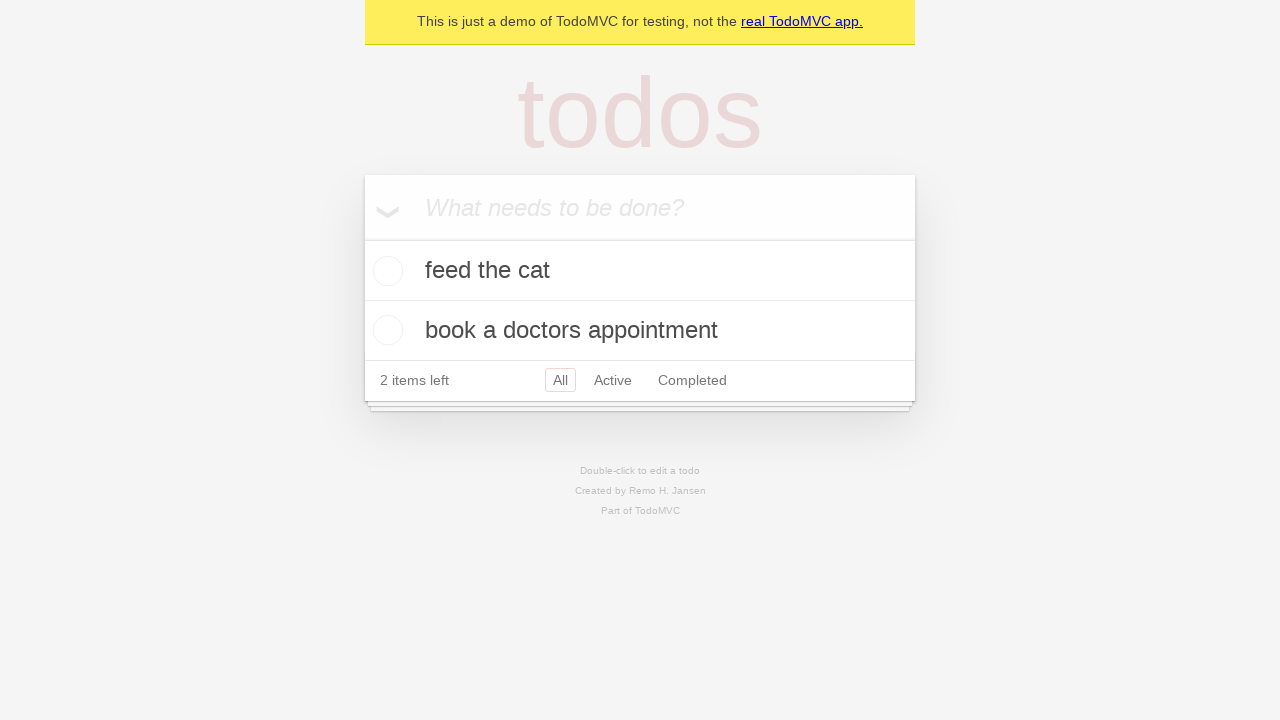